Tests radio button functionality by iterating through and clicking each radio button in a group, verifying selection states

Starting URL: http://www.echoecho.com/htmlforms10.htm

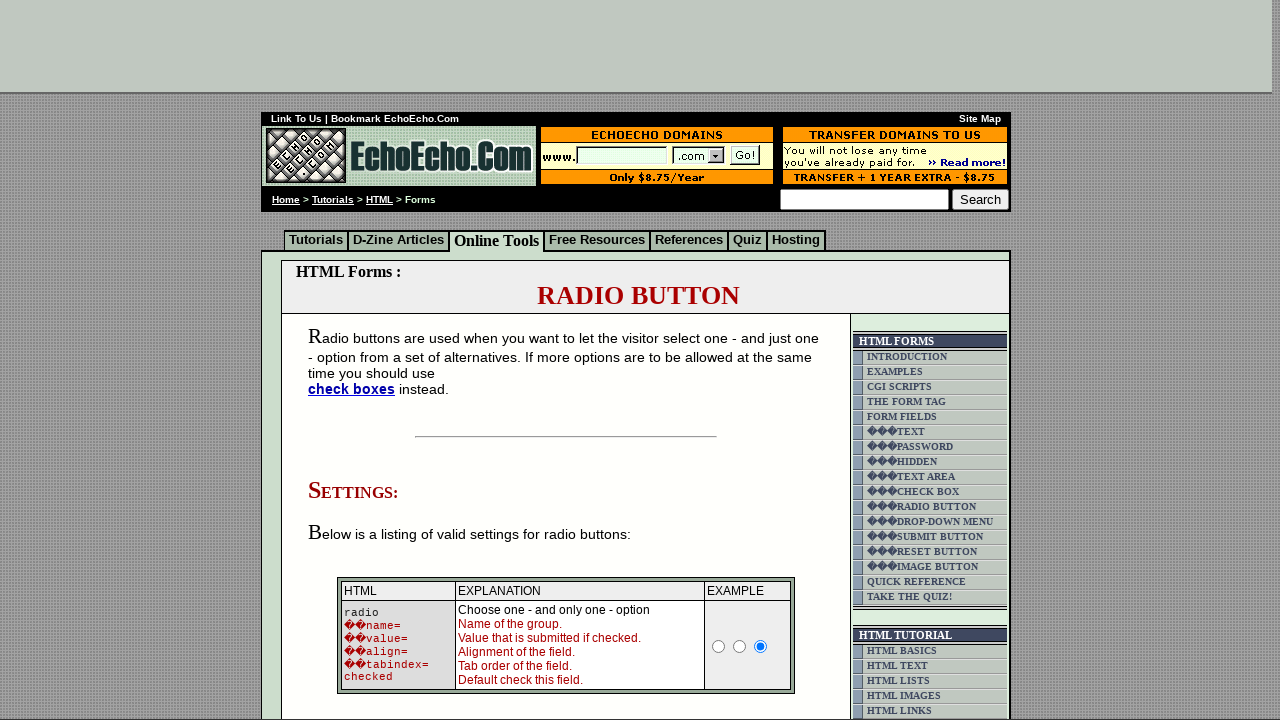

Located the radio button container block
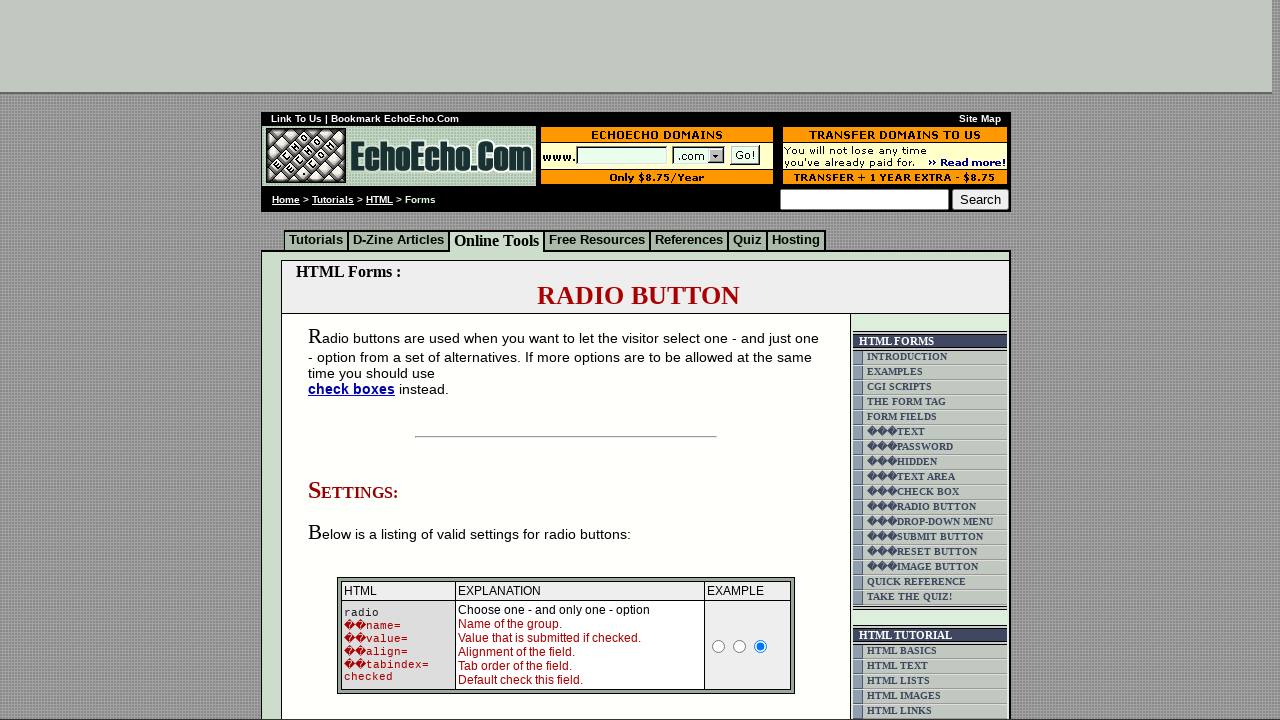

Located all radio buttons with name 'group1'
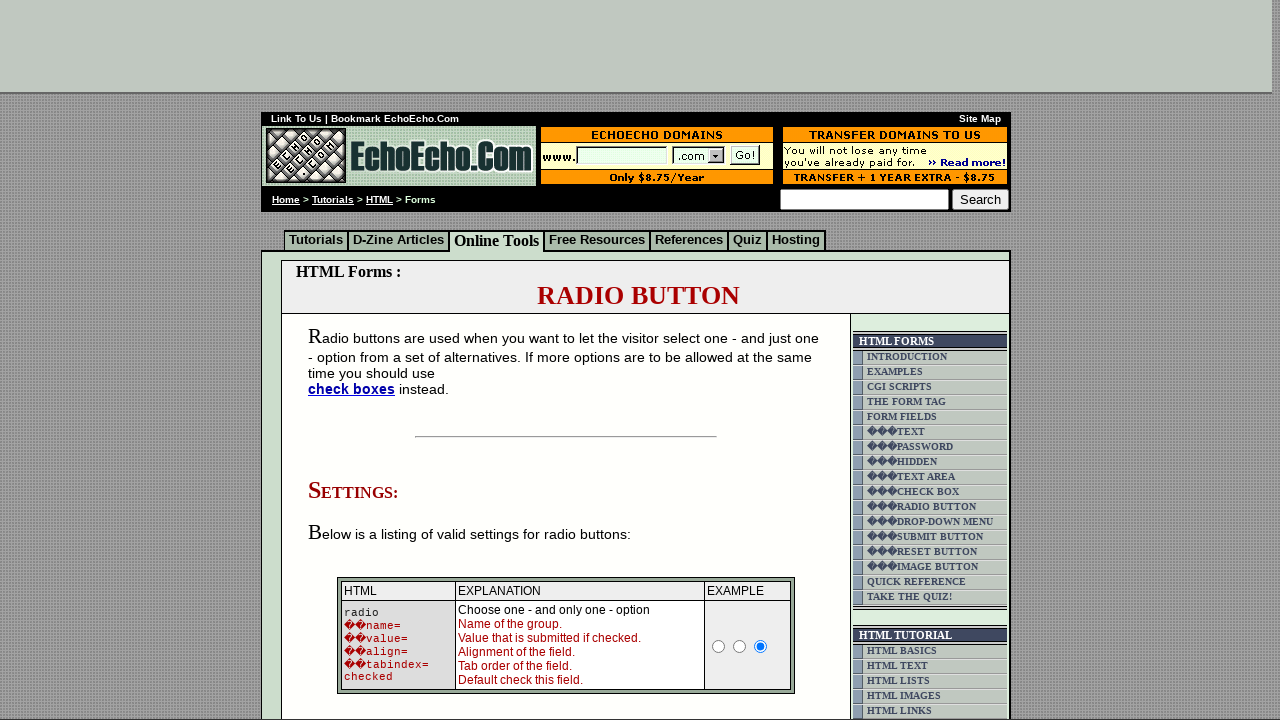

Retrieved count of radio buttons: 3
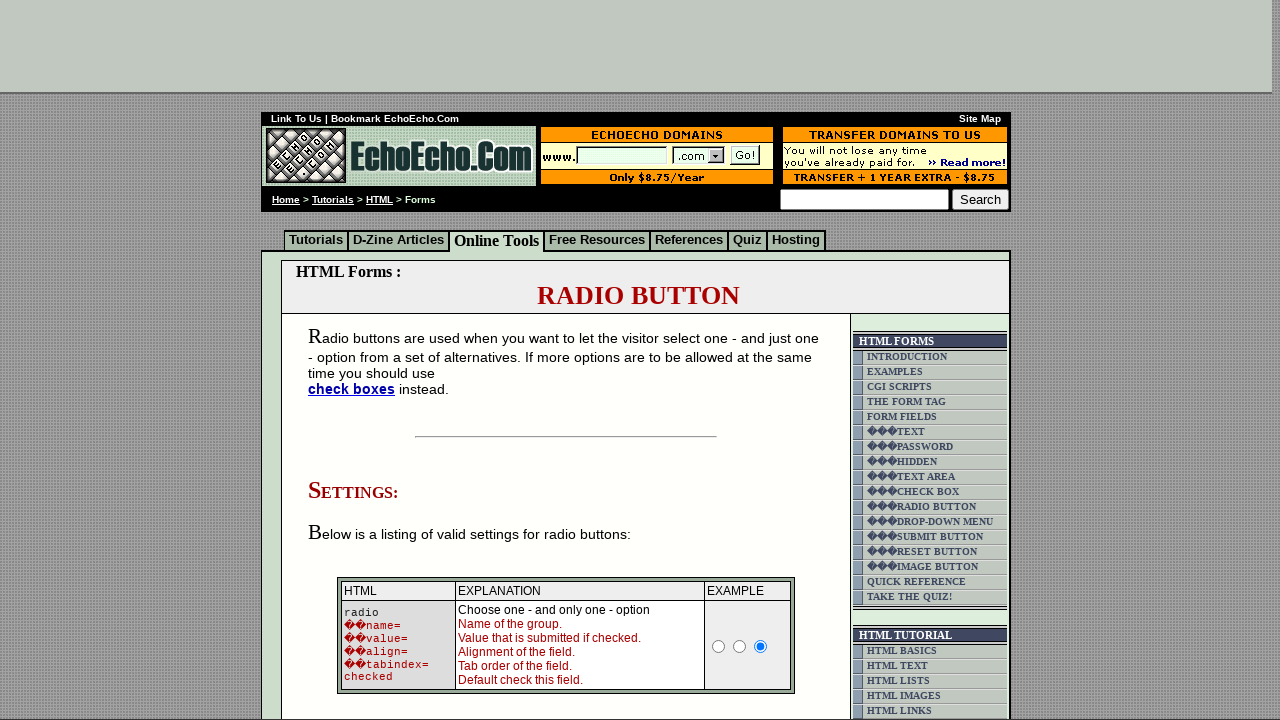

Clicked radio button at index 0 at (356, 360) on xpath=html/body/div[2]/table[9]/tbody/tr/td[4]/table/tbody/tr/td/div/span/form/t
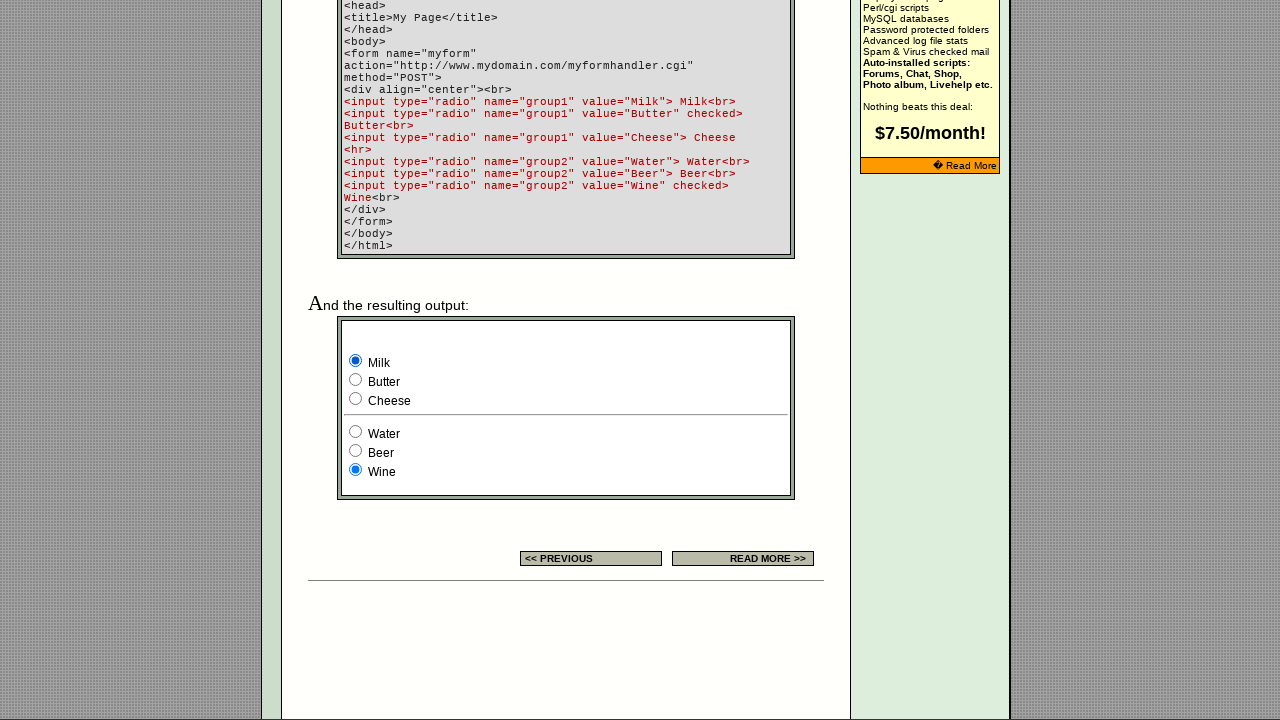

Waited 1 second to observe radio button selection at index 0
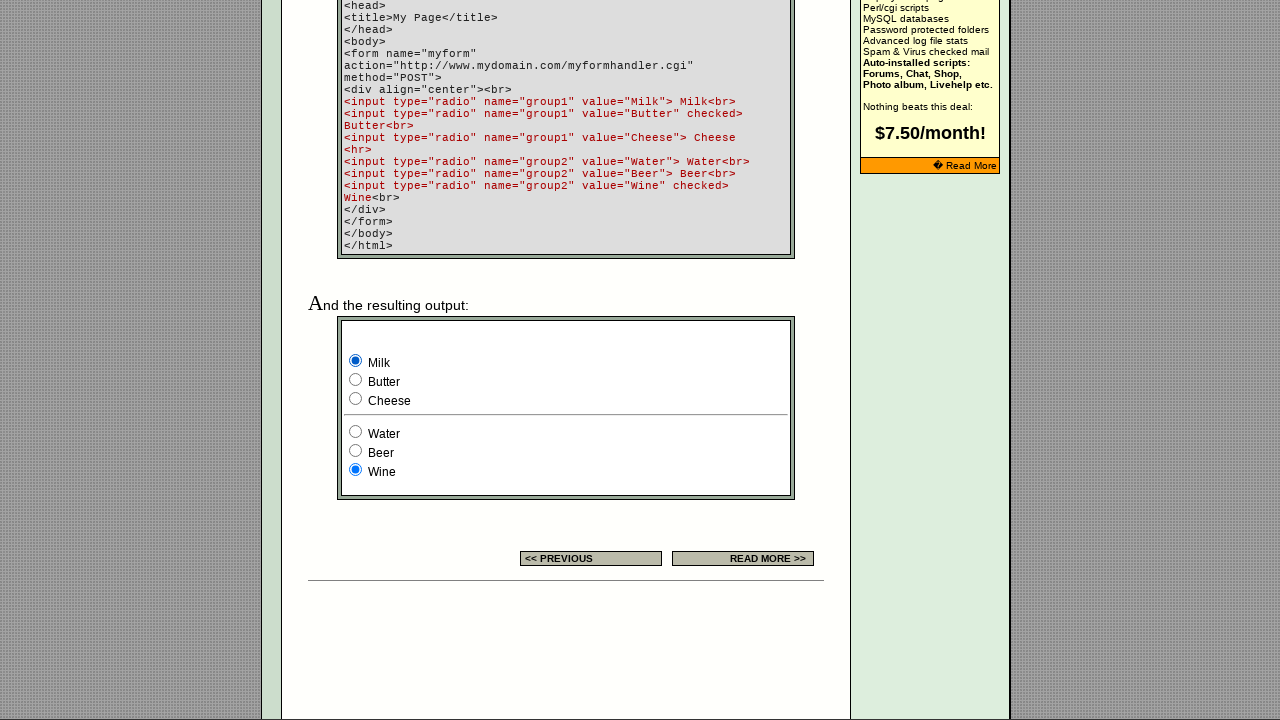

Clicked radio button at index 1 at (356, 380) on xpath=html/body/div[2]/table[9]/tbody/tr/td[4]/table/tbody/tr/td/div/span/form/t
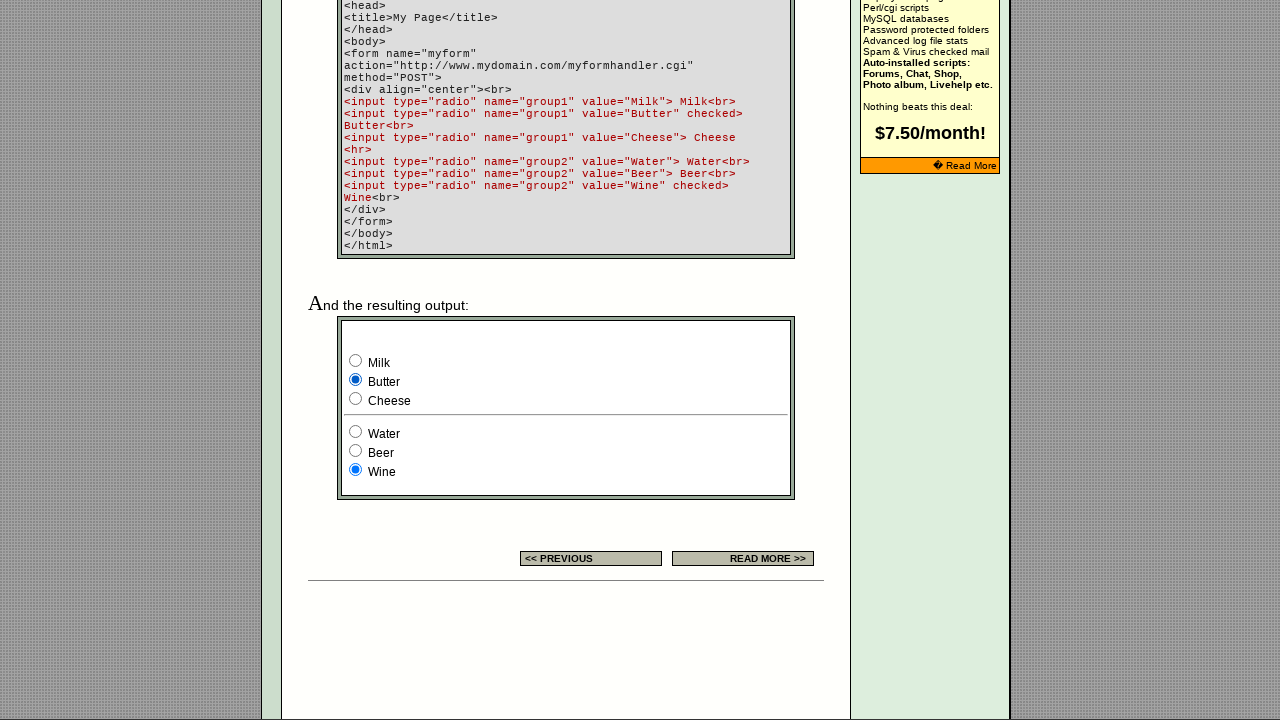

Waited 1 second to observe radio button selection at index 1
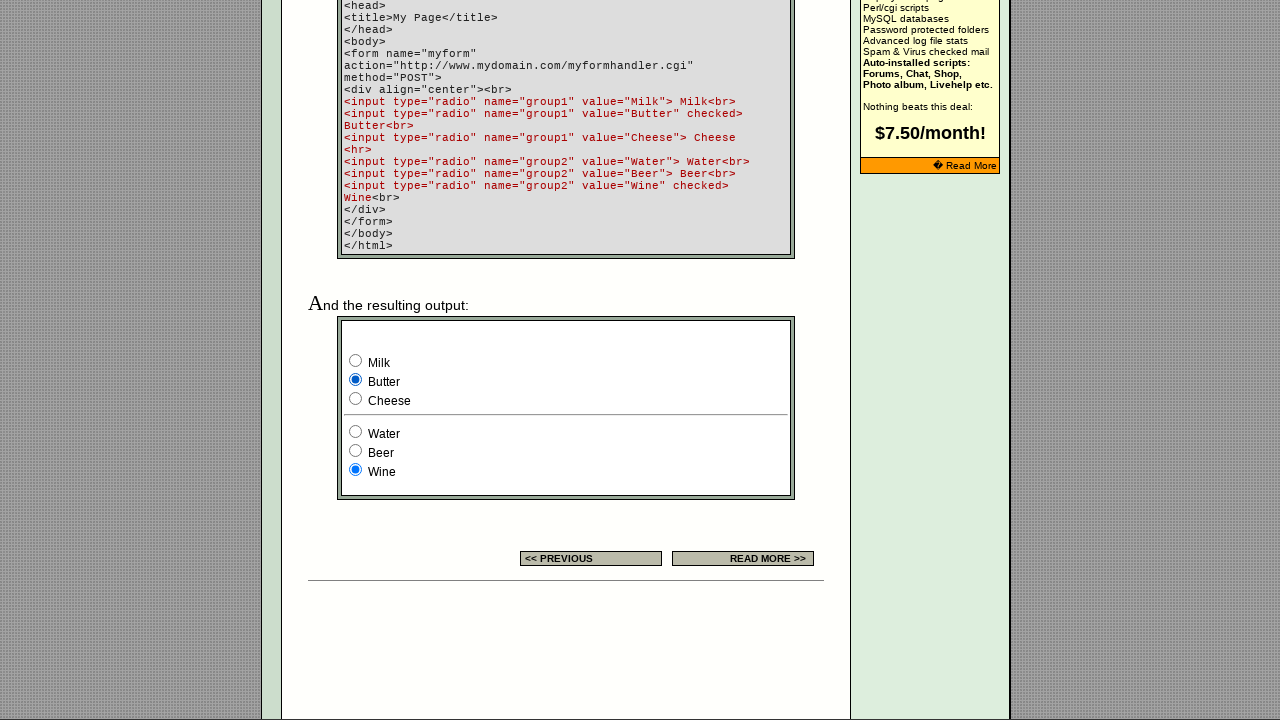

Clicked radio button at index 2 at (356, 398) on xpath=html/body/div[2]/table[9]/tbody/tr/td[4]/table/tbody/tr/td/div/span/form/t
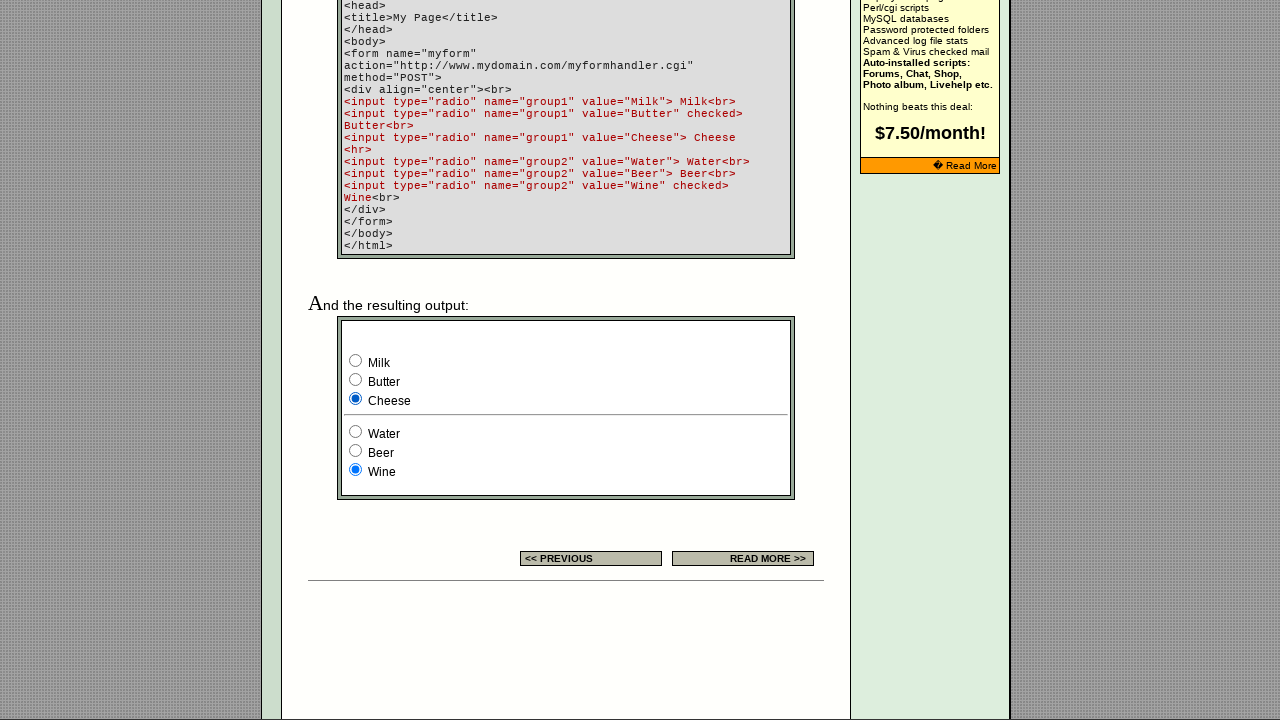

Waited 1 second to observe radio button selection at index 2
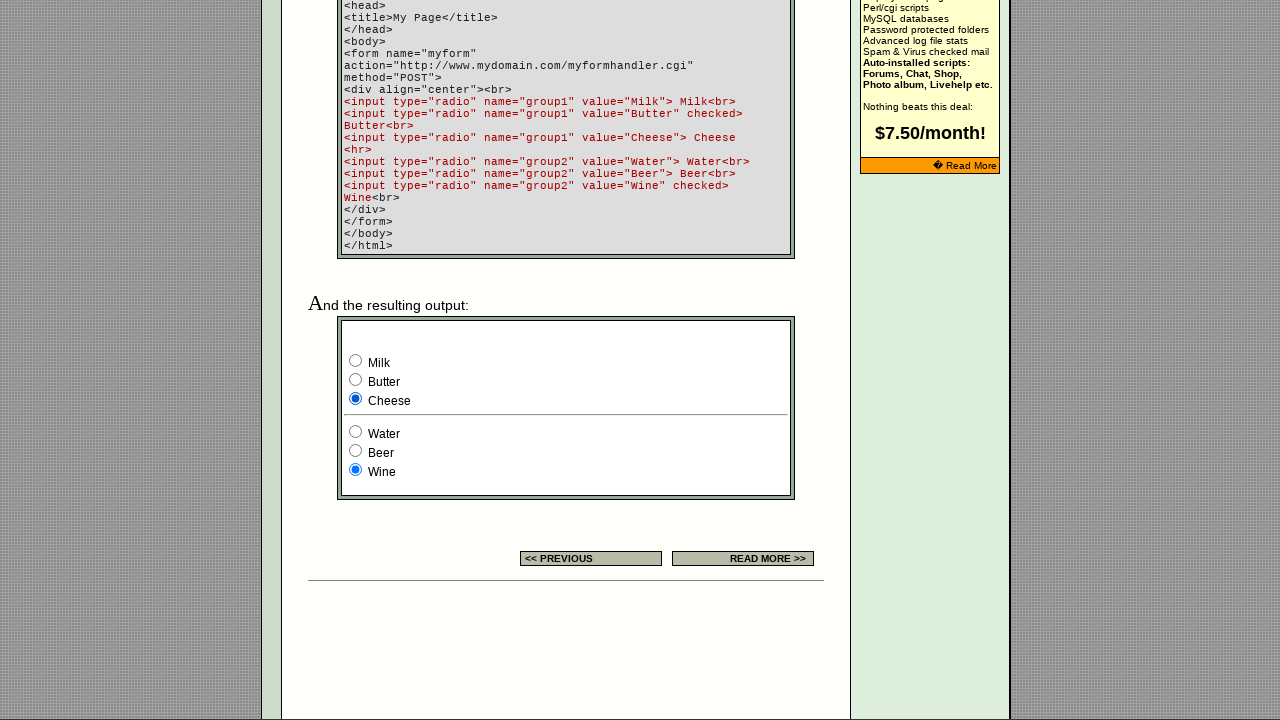

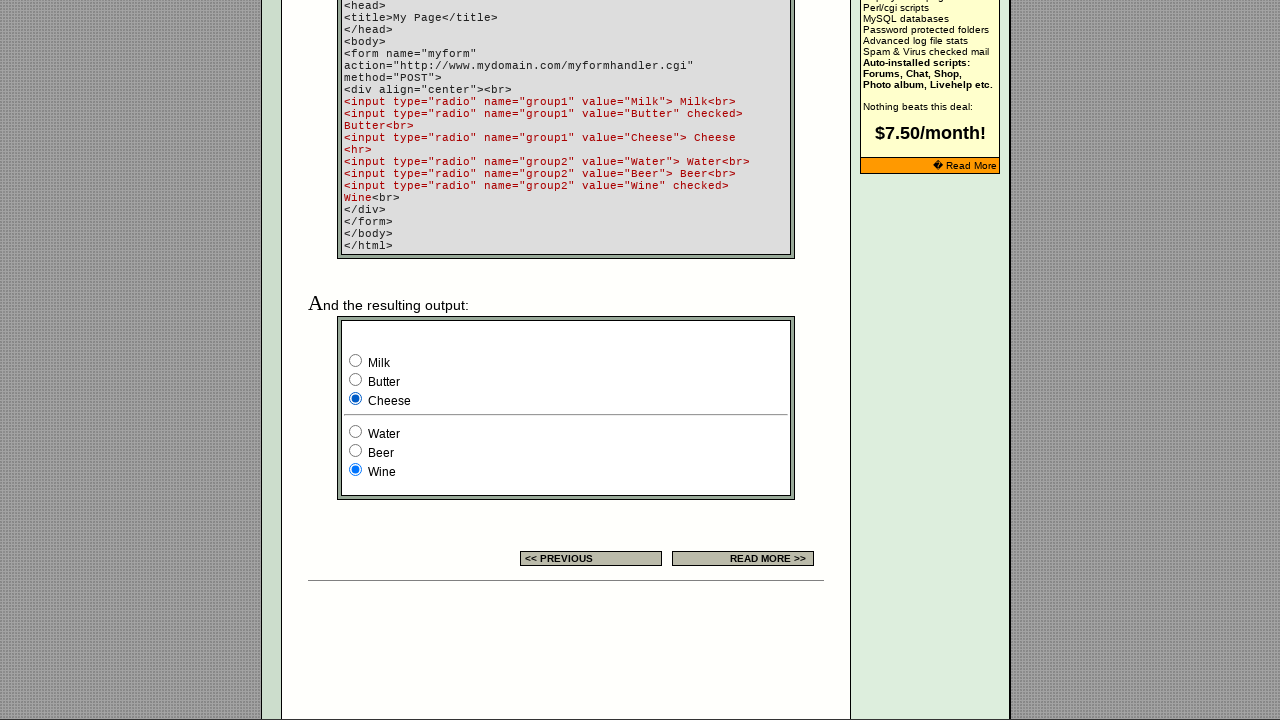